Tests frame handling by locating a frame using frameLocator with CSS selector and filling an input field within the green frame

Starting URL: https://ui.vision/demo/webtest/frames/

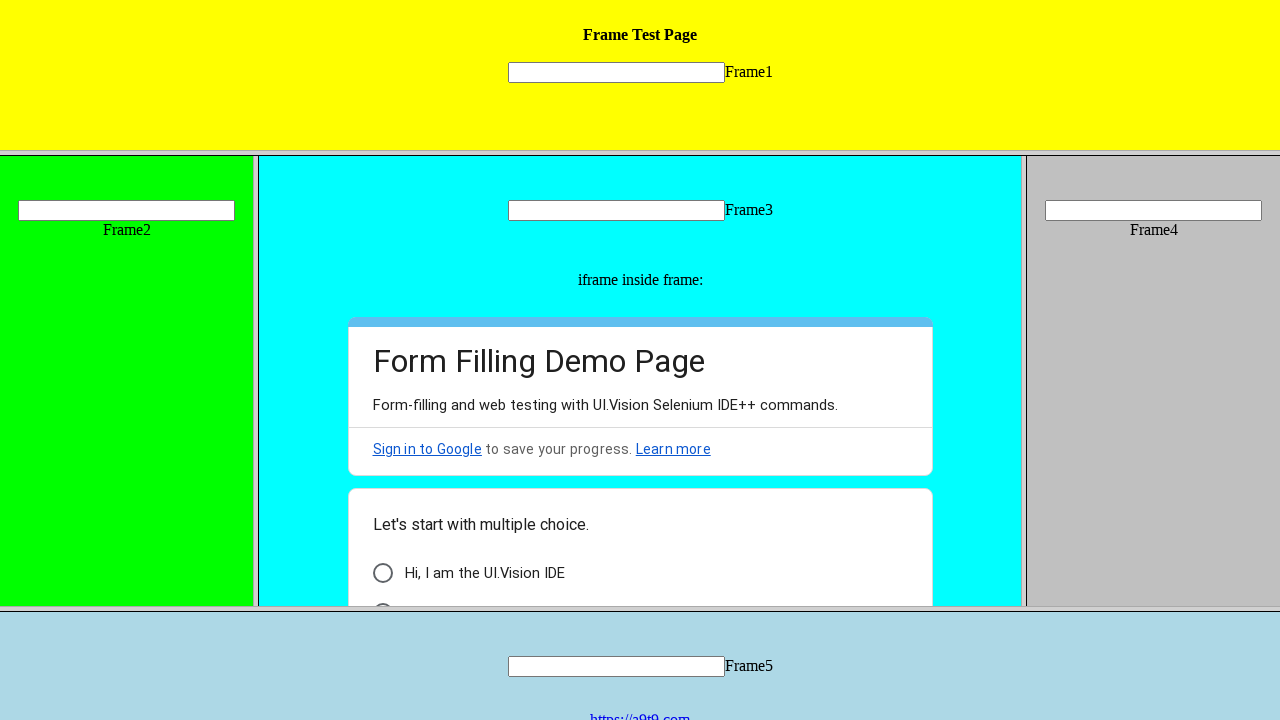

Located the green frame using frameLocator with CSS selector
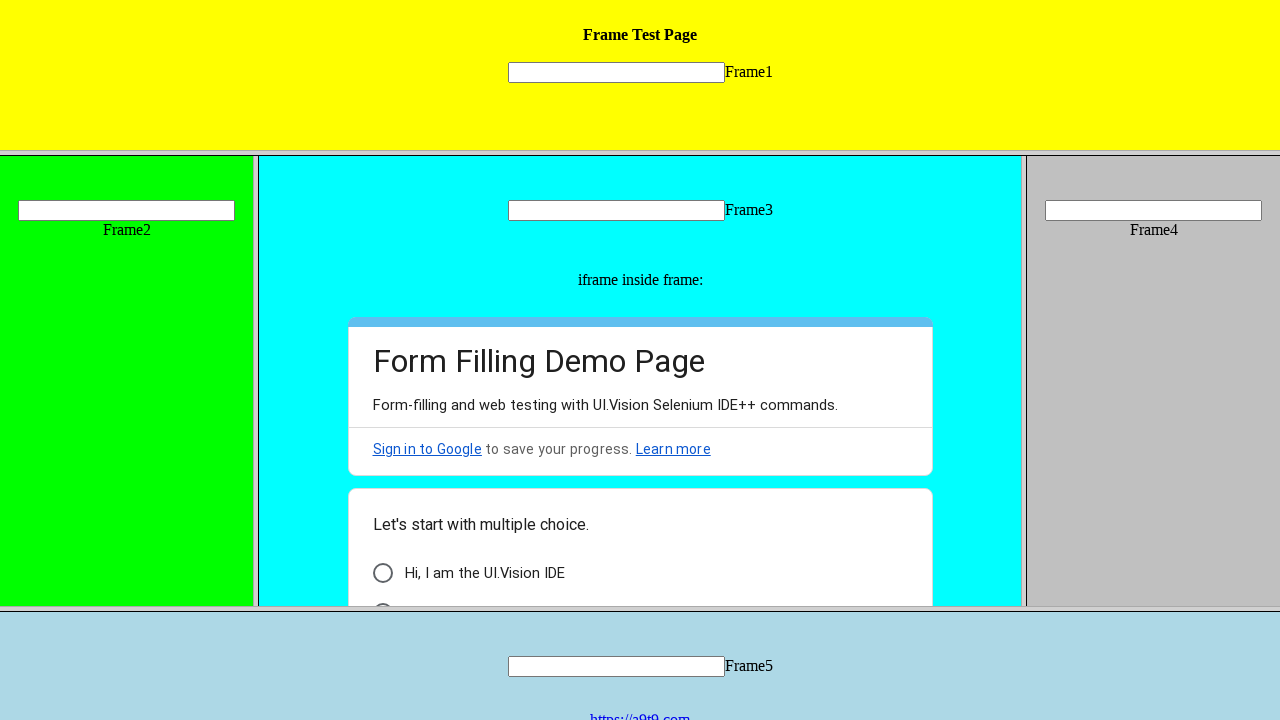

Filled input field in green frame with 'Testing in Green Frame' on frame[src='frame_2.html'] >> internal:control=enter-frame >> input[name='mytext2
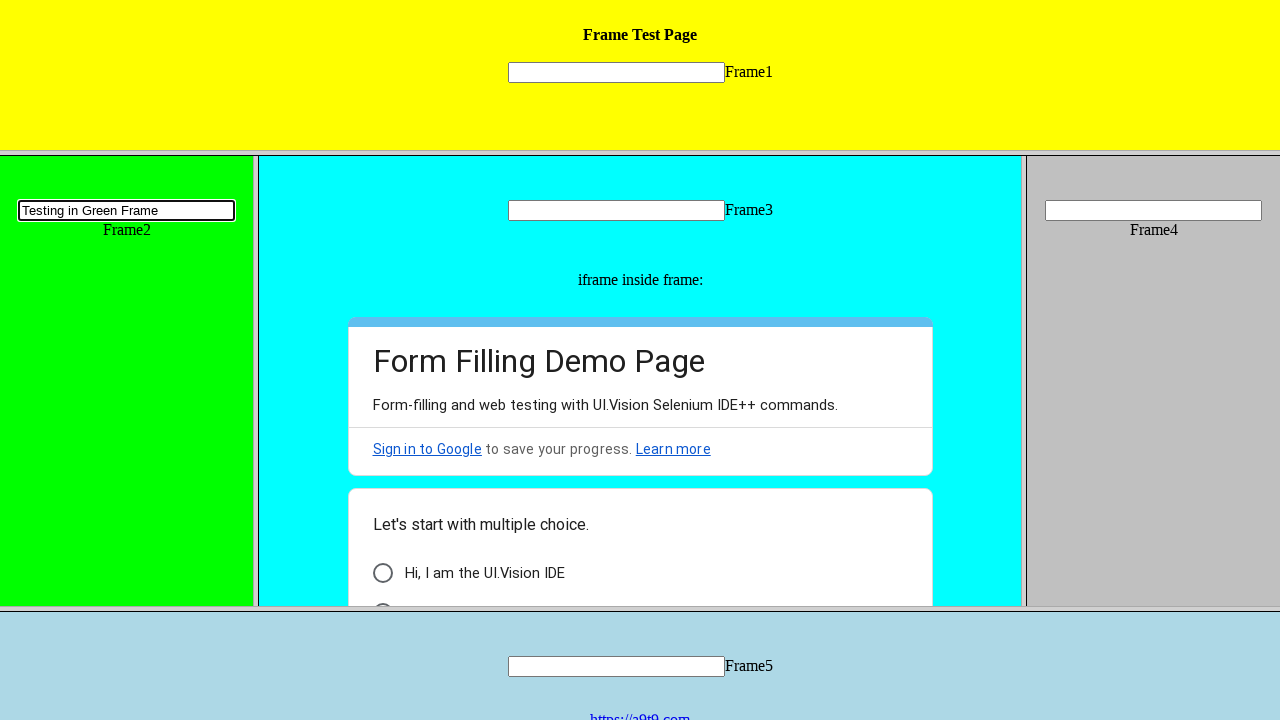

Waited 3 seconds to observe the result
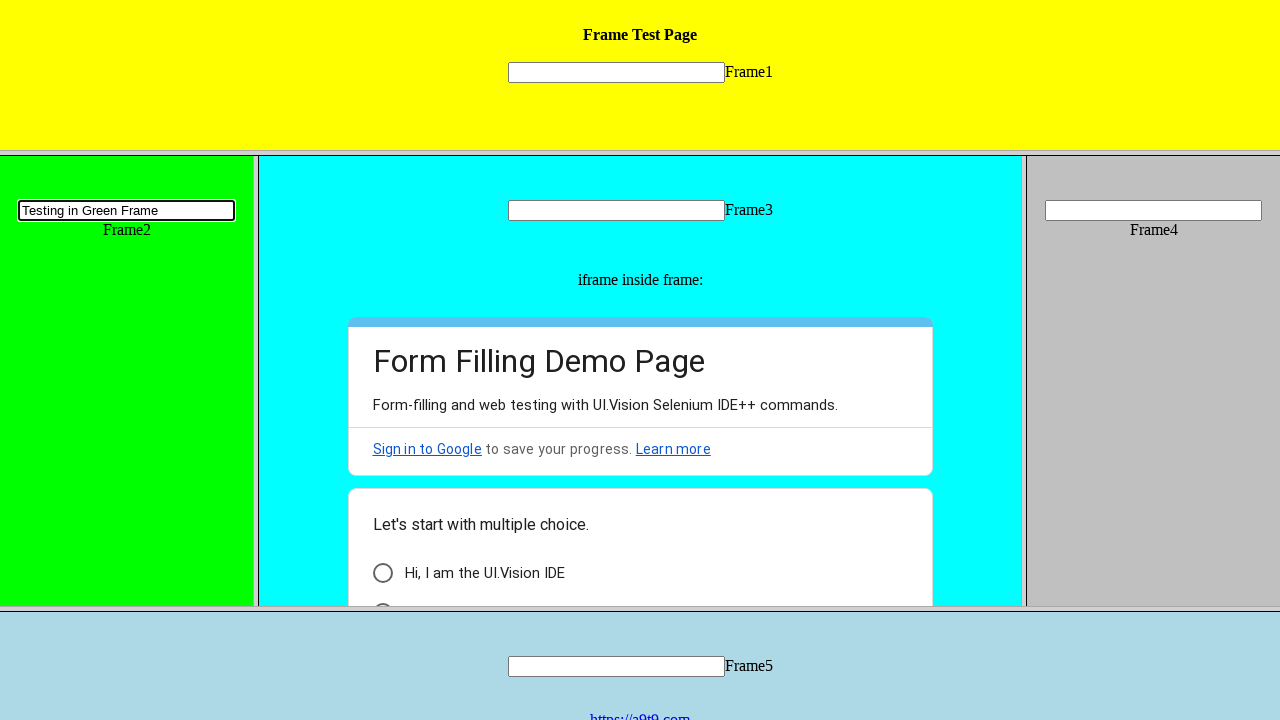

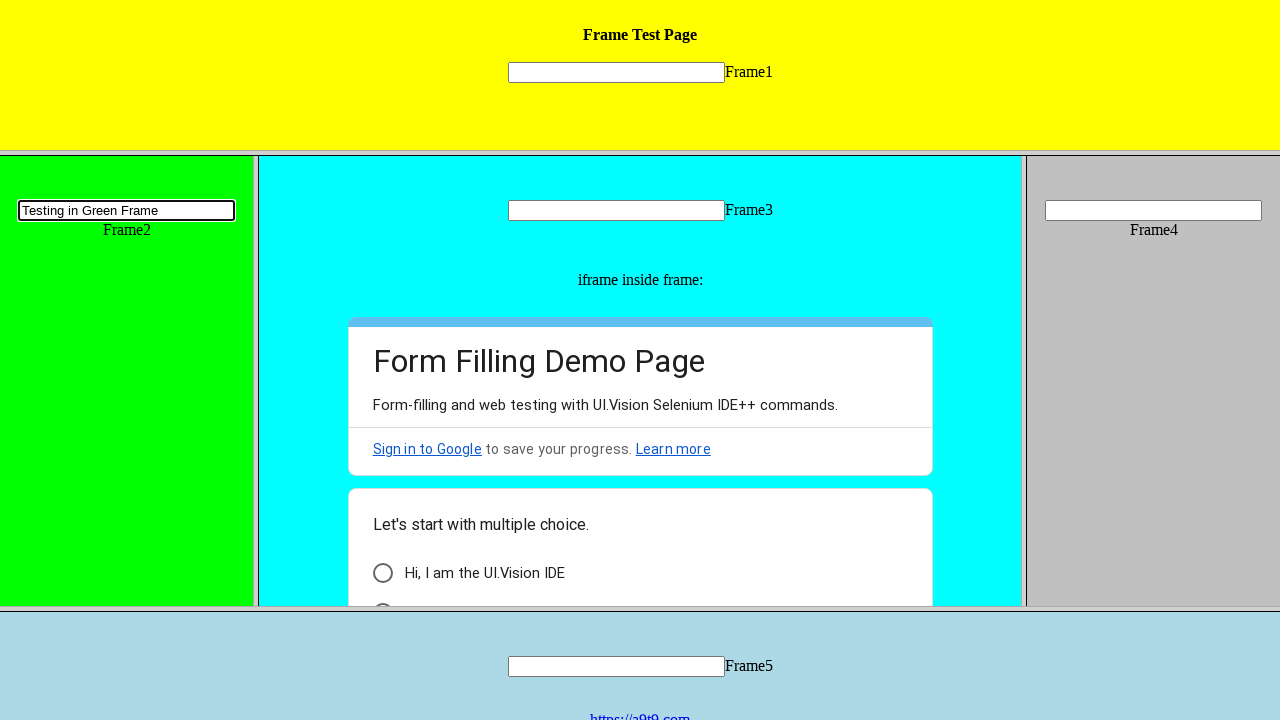